Tests that clicking Clear completed removes completed items from the list

Starting URL: https://demo.playwright.dev/todomvc

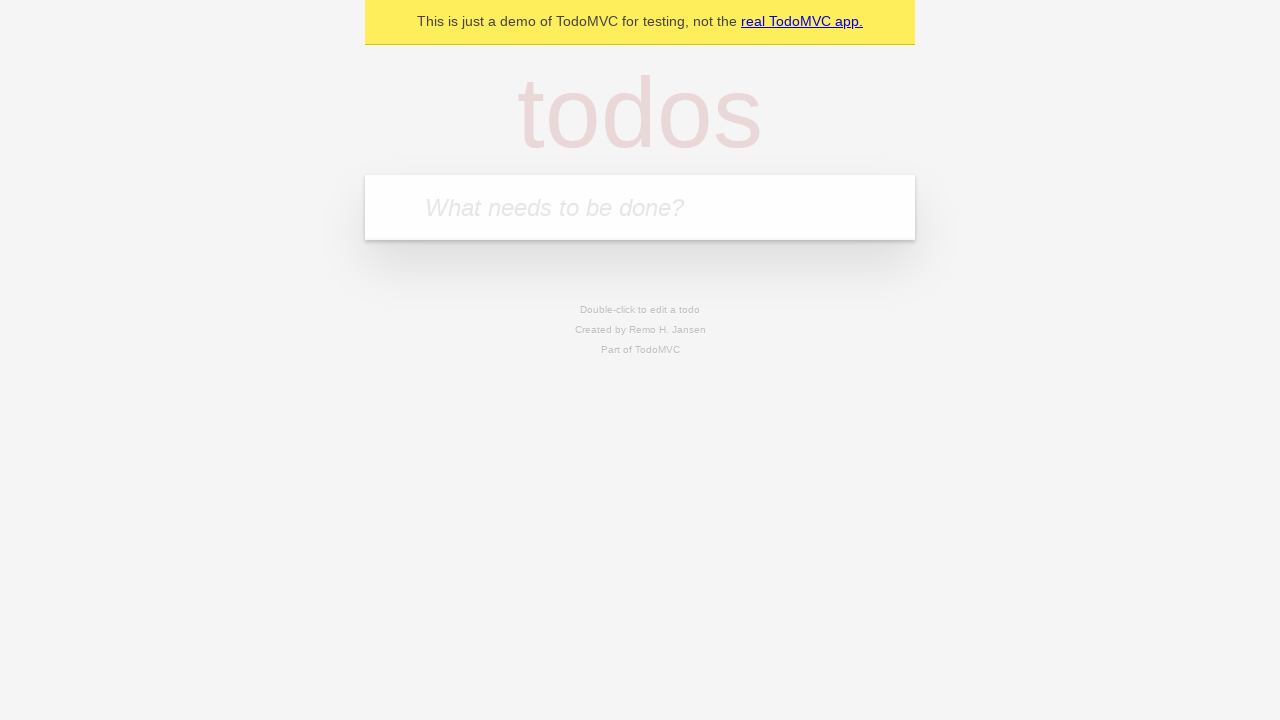

Filled todo input field with 'buy some cheese' on internal:attr=[placeholder="What needs to be done?"i]
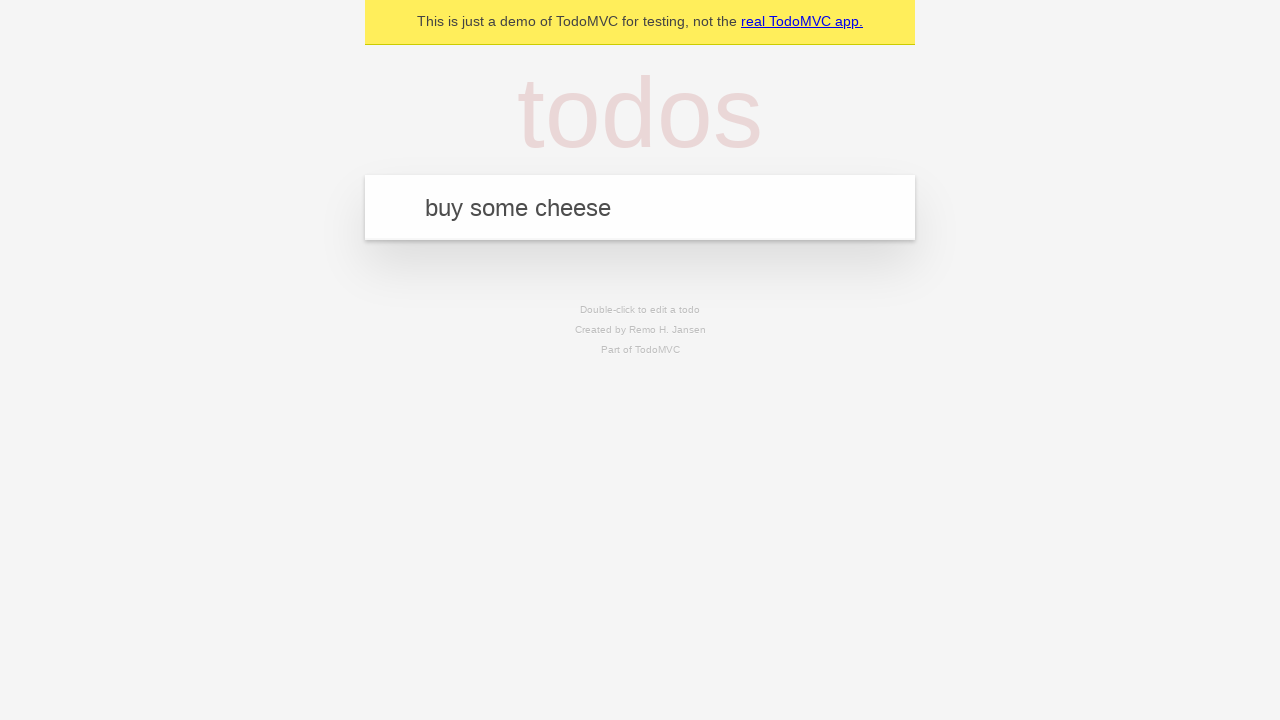

Pressed Enter to add todo item 'buy some cheese' on internal:attr=[placeholder="What needs to be done?"i]
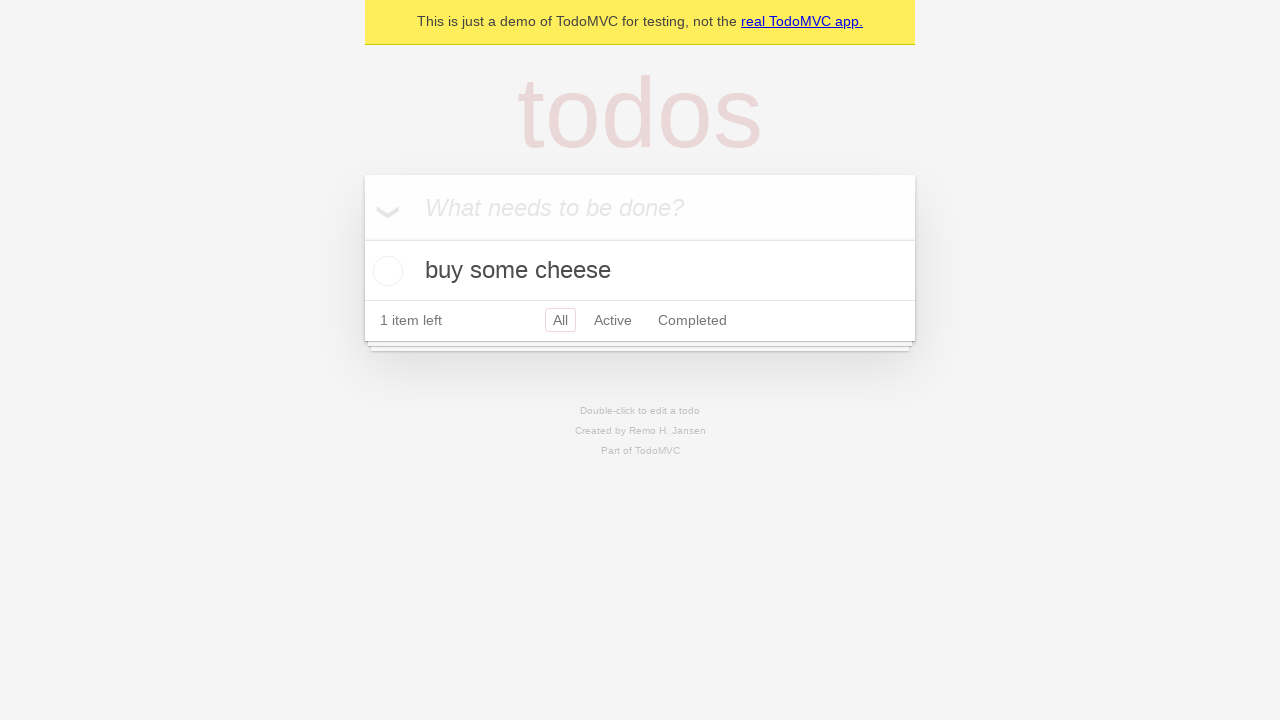

Filled todo input field with 'feed the cat' on internal:attr=[placeholder="What needs to be done?"i]
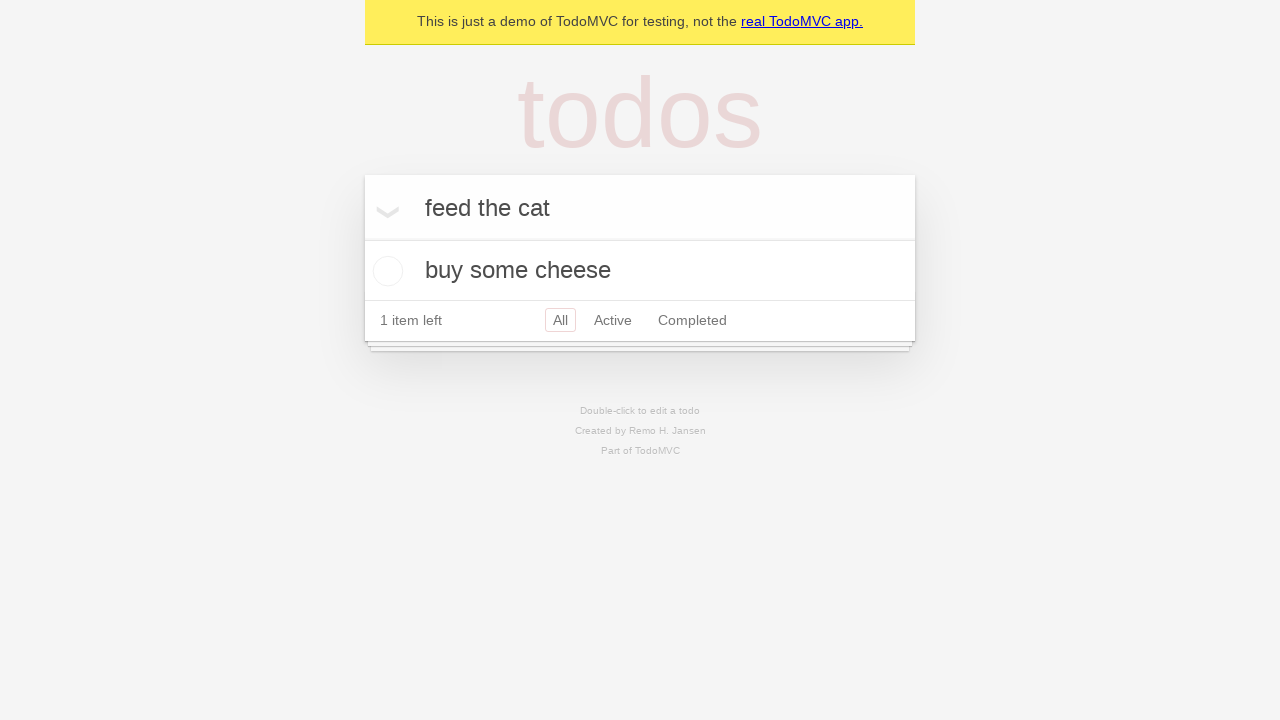

Pressed Enter to add todo item 'feed the cat' on internal:attr=[placeholder="What needs to be done?"i]
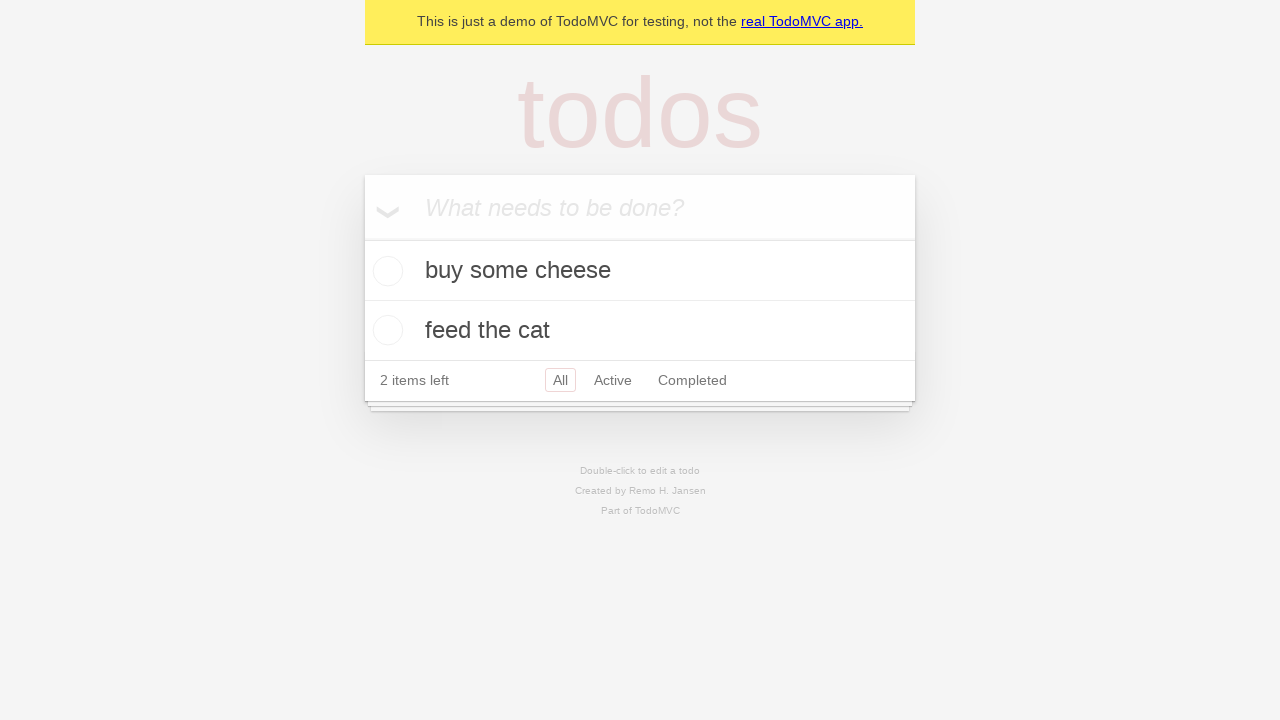

Filled todo input field with 'book a doctors appointment' on internal:attr=[placeholder="What needs to be done?"i]
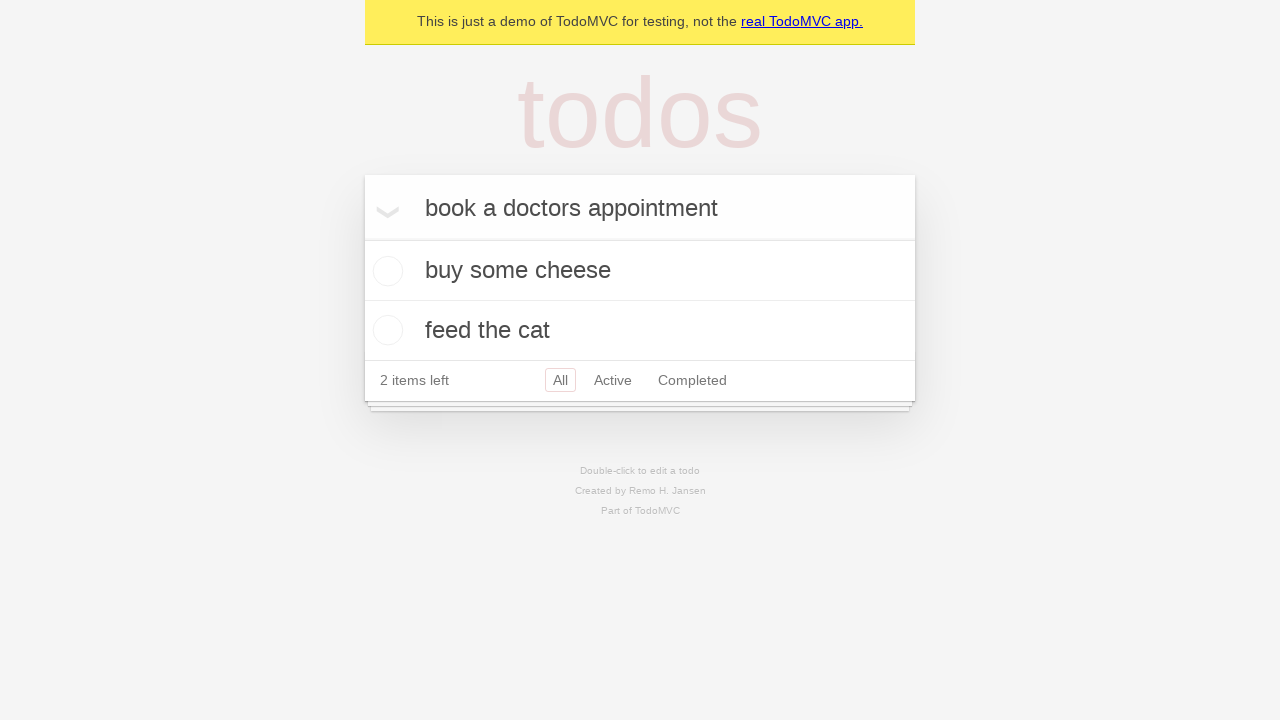

Pressed Enter to add todo item 'book a doctors appointment' on internal:attr=[placeholder="What needs to be done?"i]
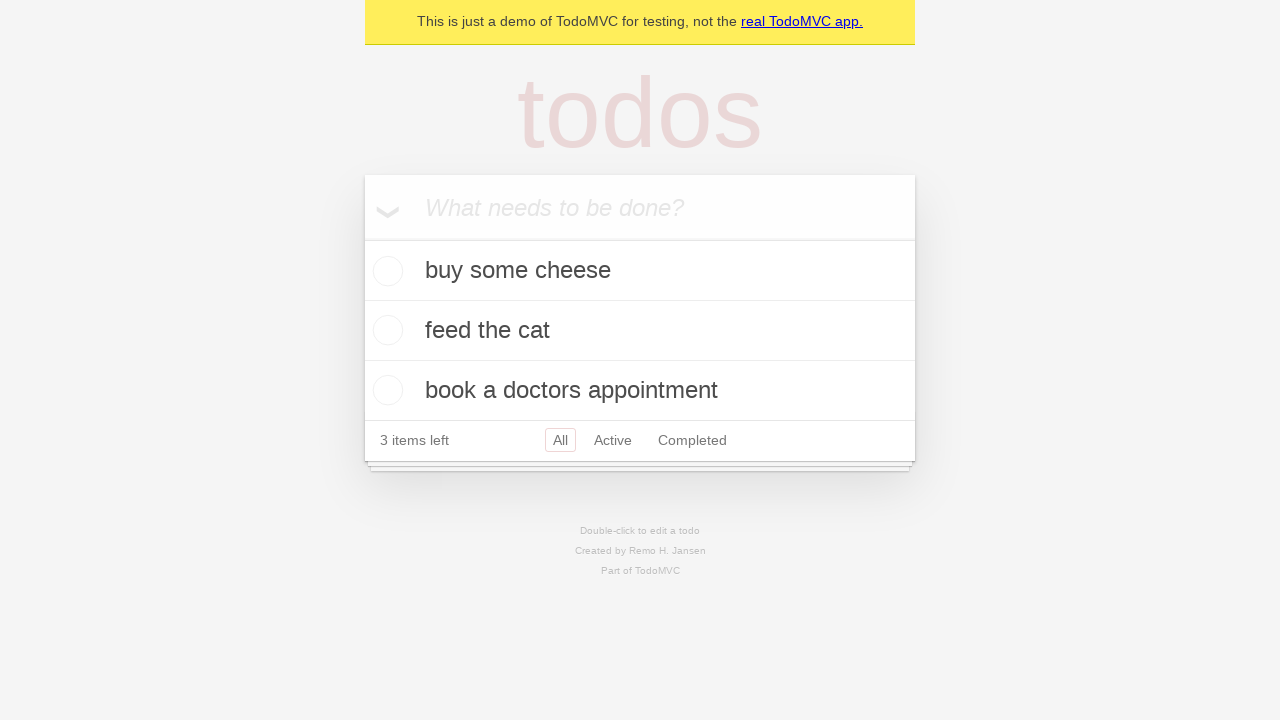

Checked the second todo item as completed at (385, 330) on internal:testid=[data-testid="todo-item"s] >> nth=1 >> internal:role=checkbox
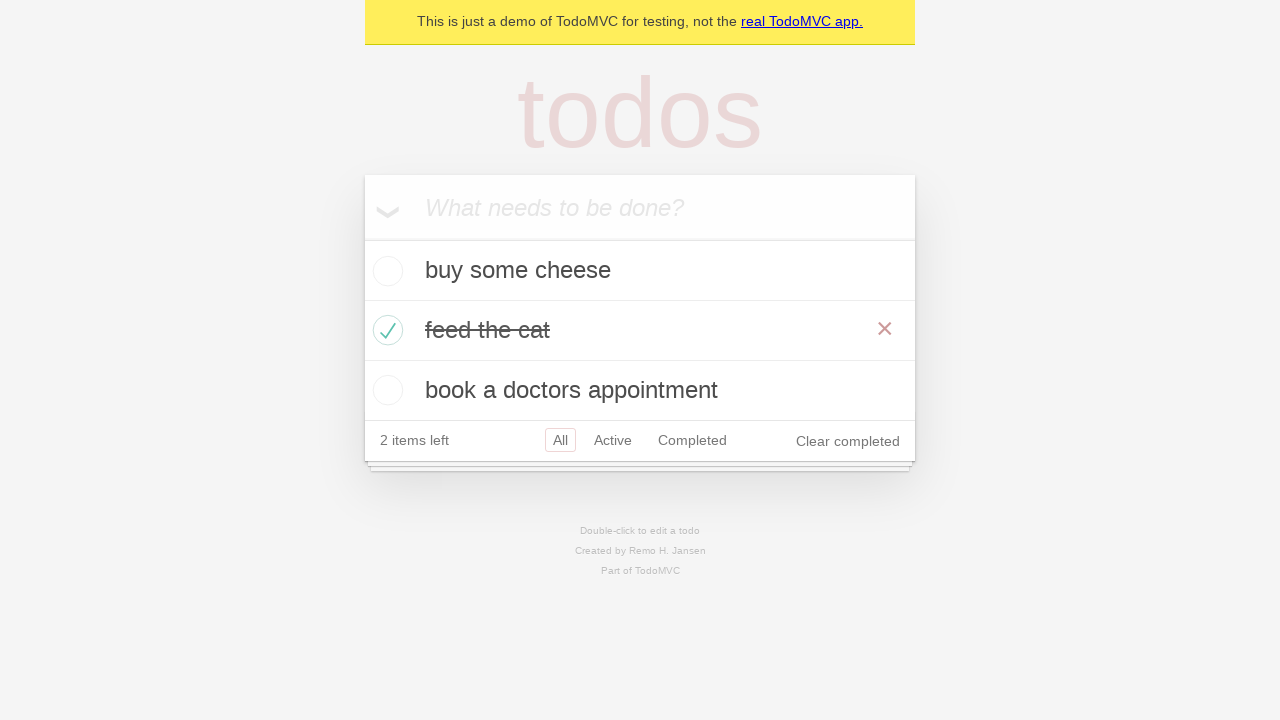

Clicked the 'Clear completed' button at (848, 441) on internal:role=button[name="Clear completed"i]
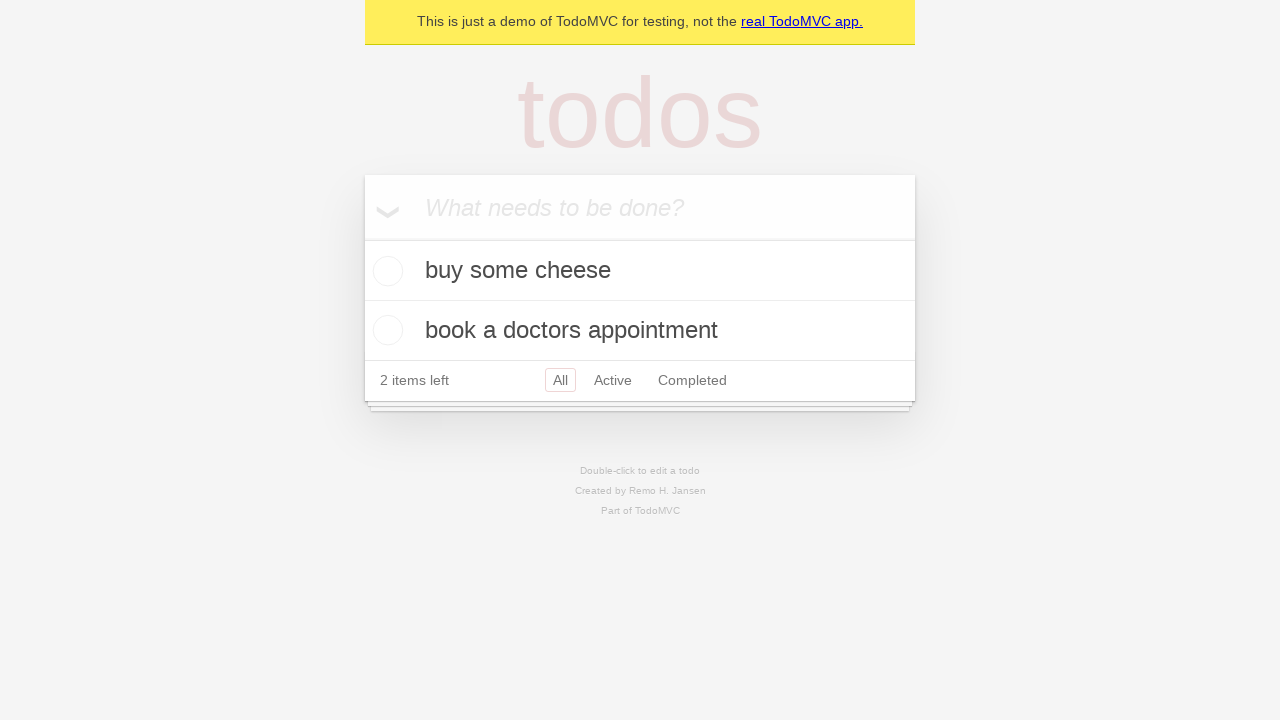

Verified that completed item was removed and 2 items remain
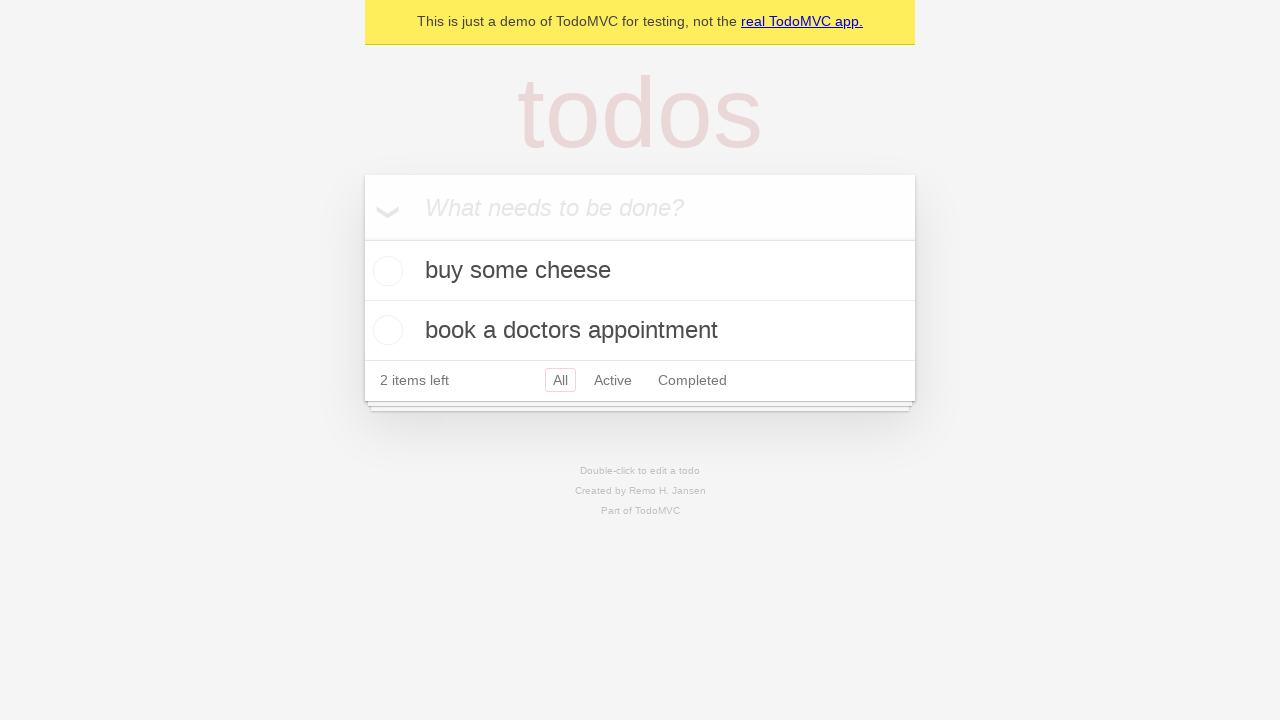

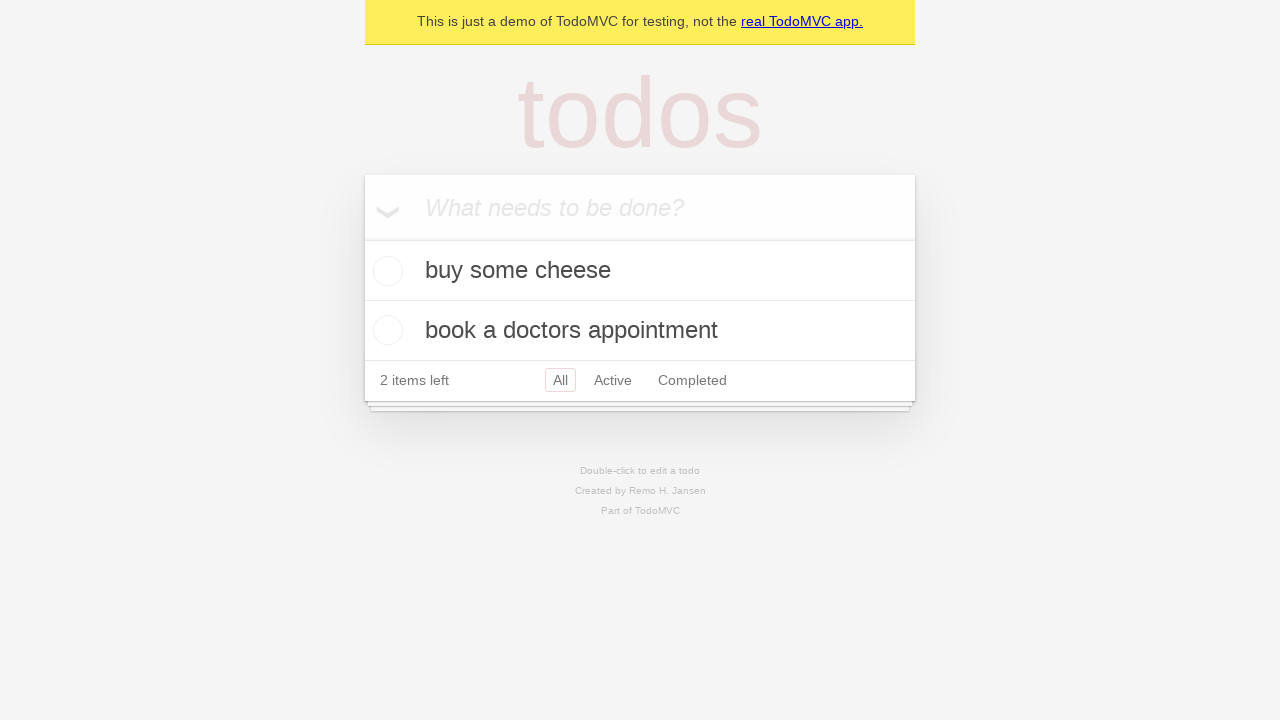